Tests drag and drop functionality within an iframe by dragging an element to a drop target on the jQuery UI demo page

Starting URL: https://jqueryui.com/droppable/

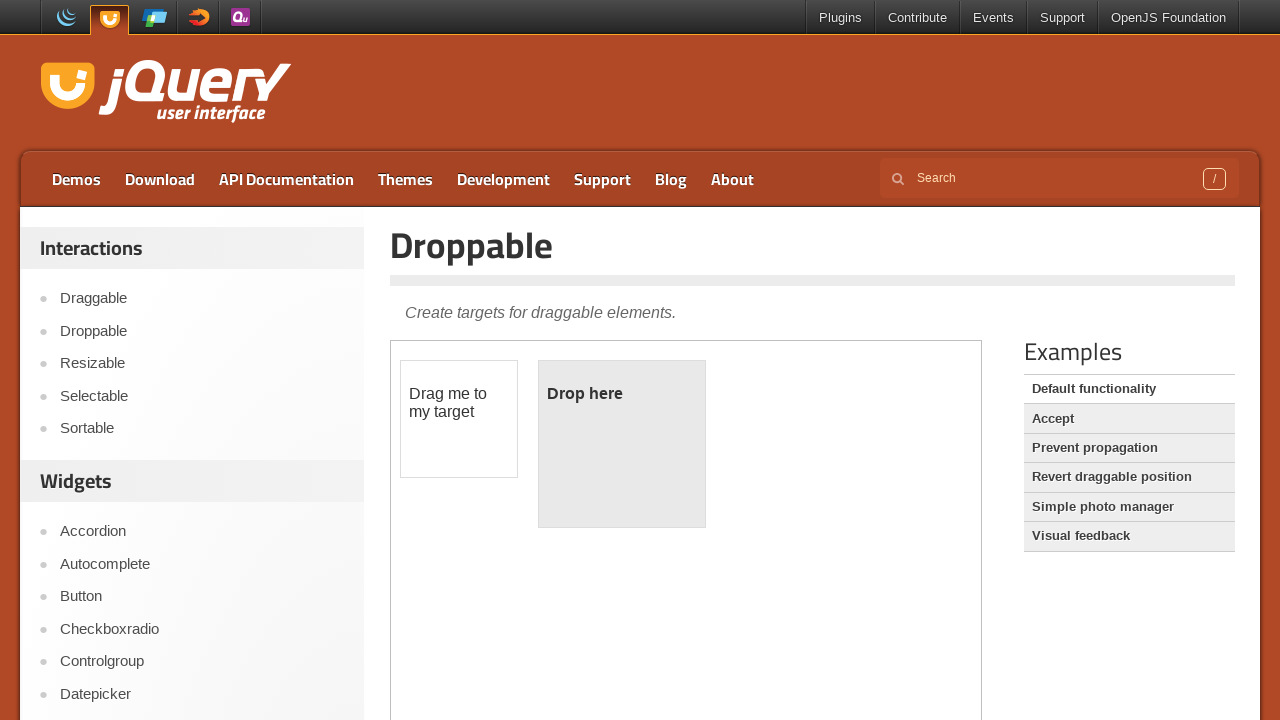

Located the iframe containing the drag and drop demo
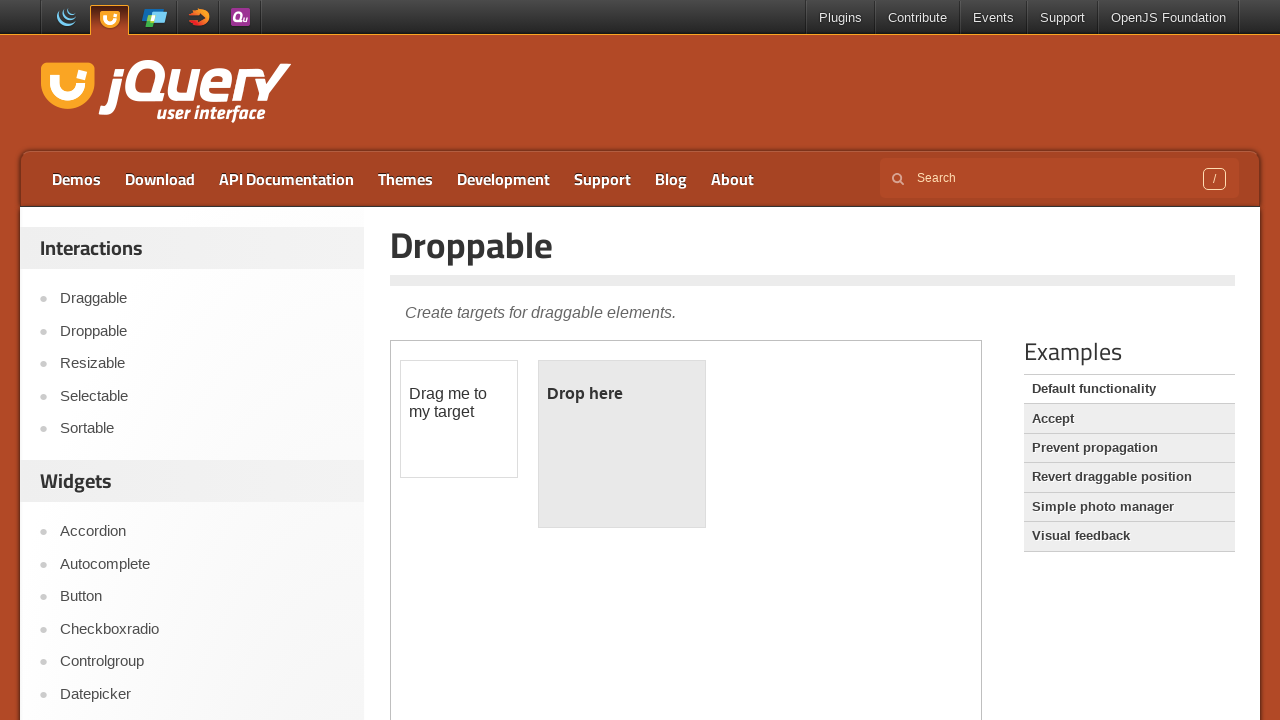

Located the draggable element within the iframe
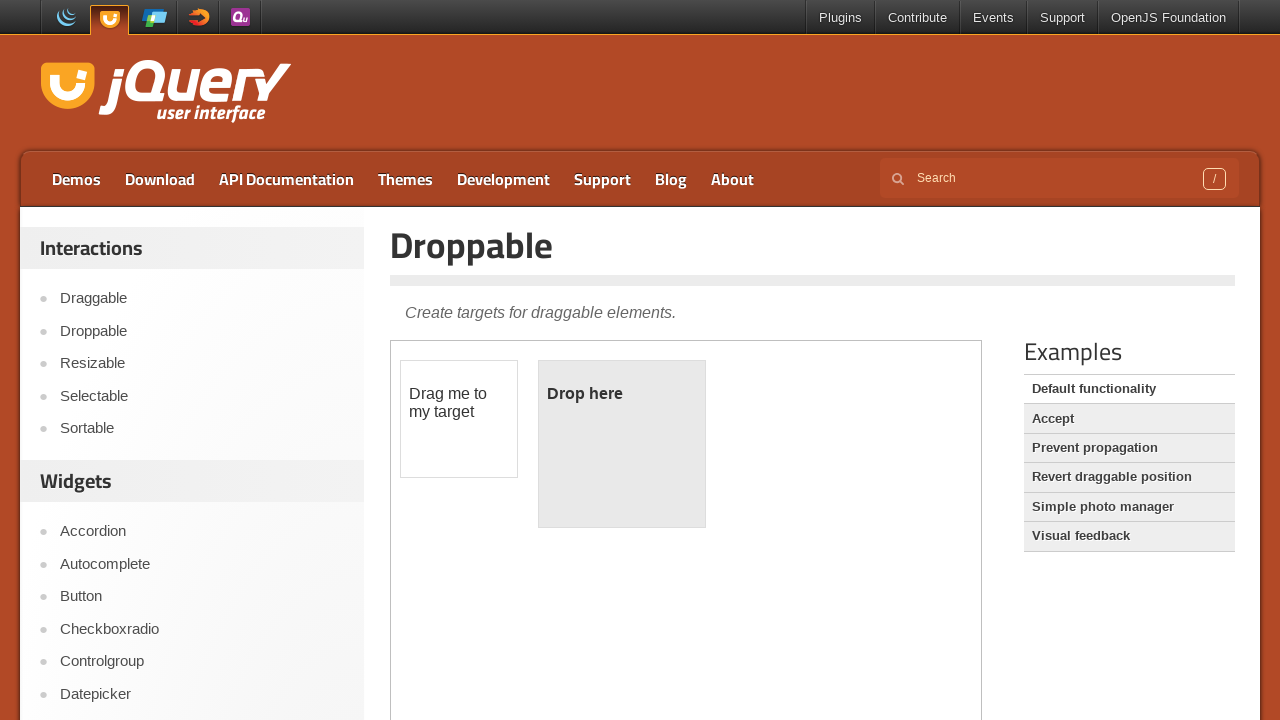

Located the droppable target element within the iframe
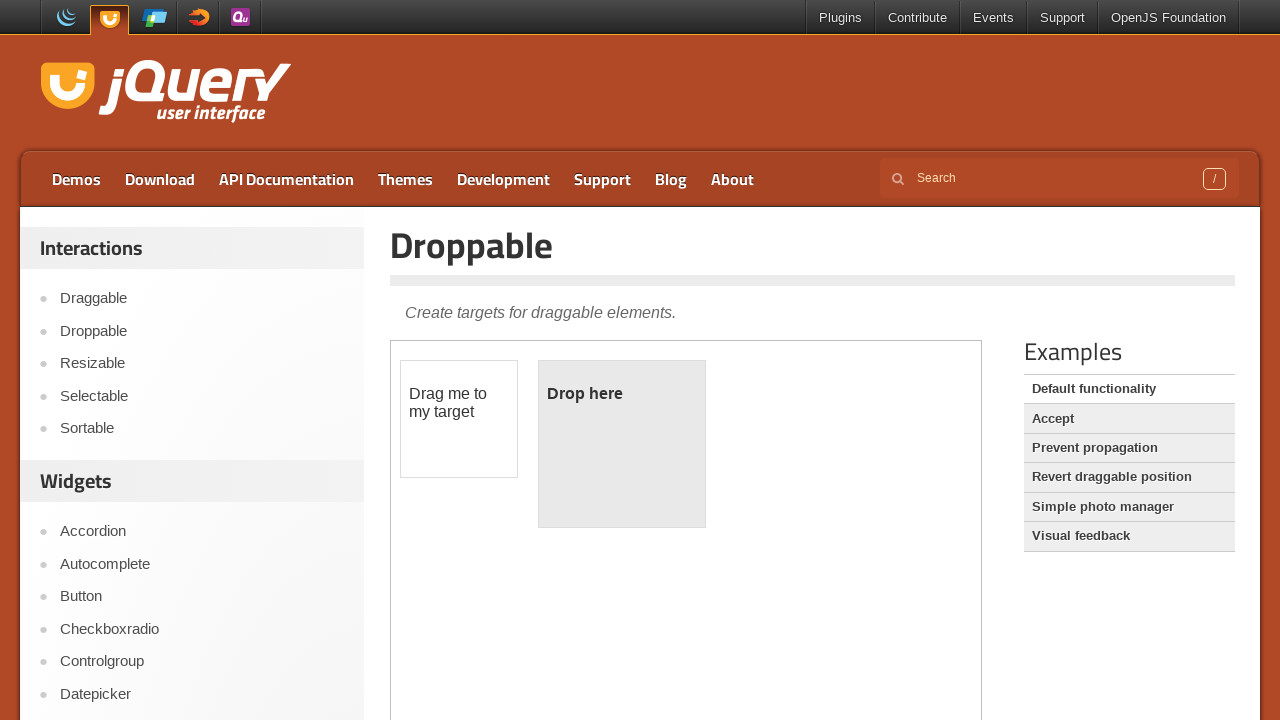

Dragged the draggable element to the droppable target at (622, 444)
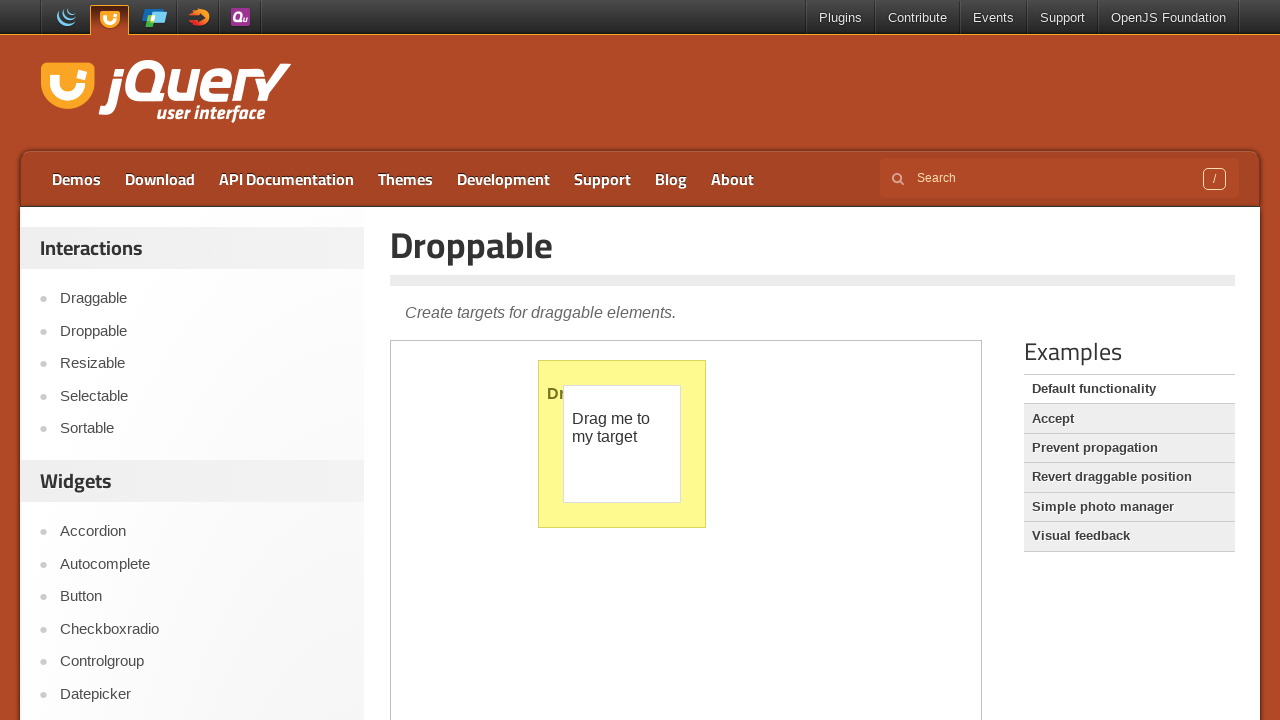

Waited 2 seconds to observe the drag and drop result
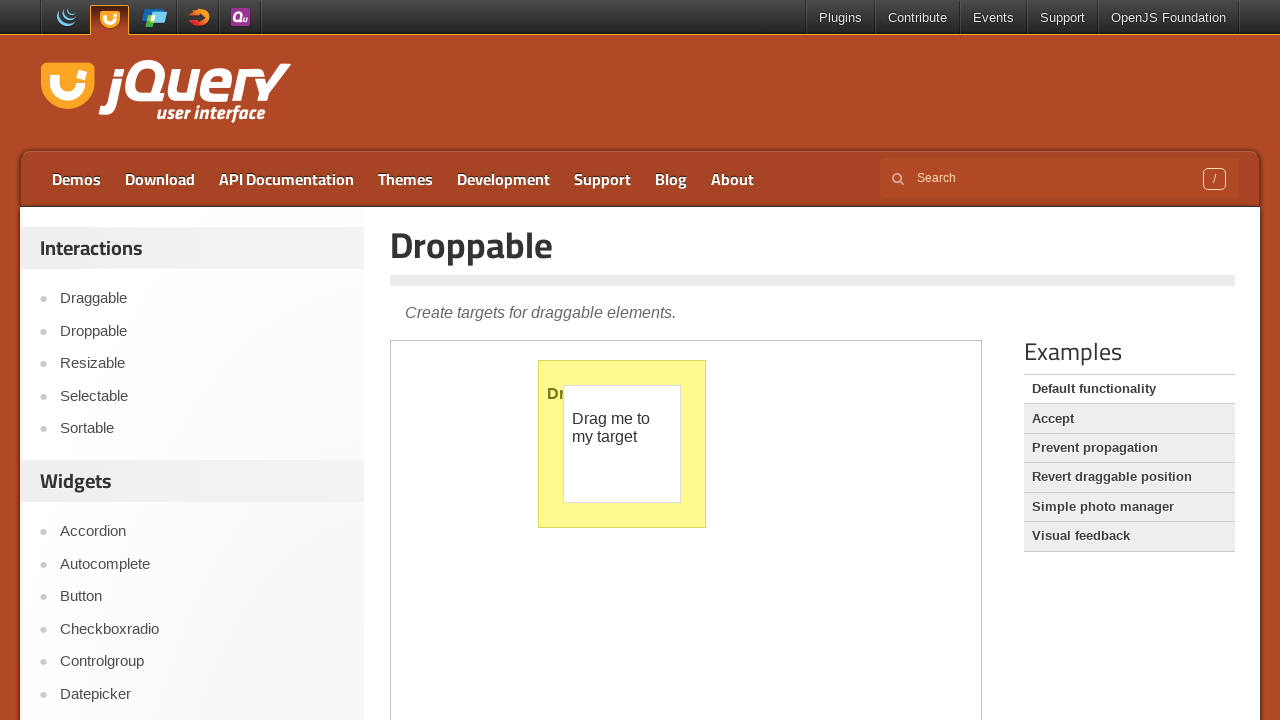

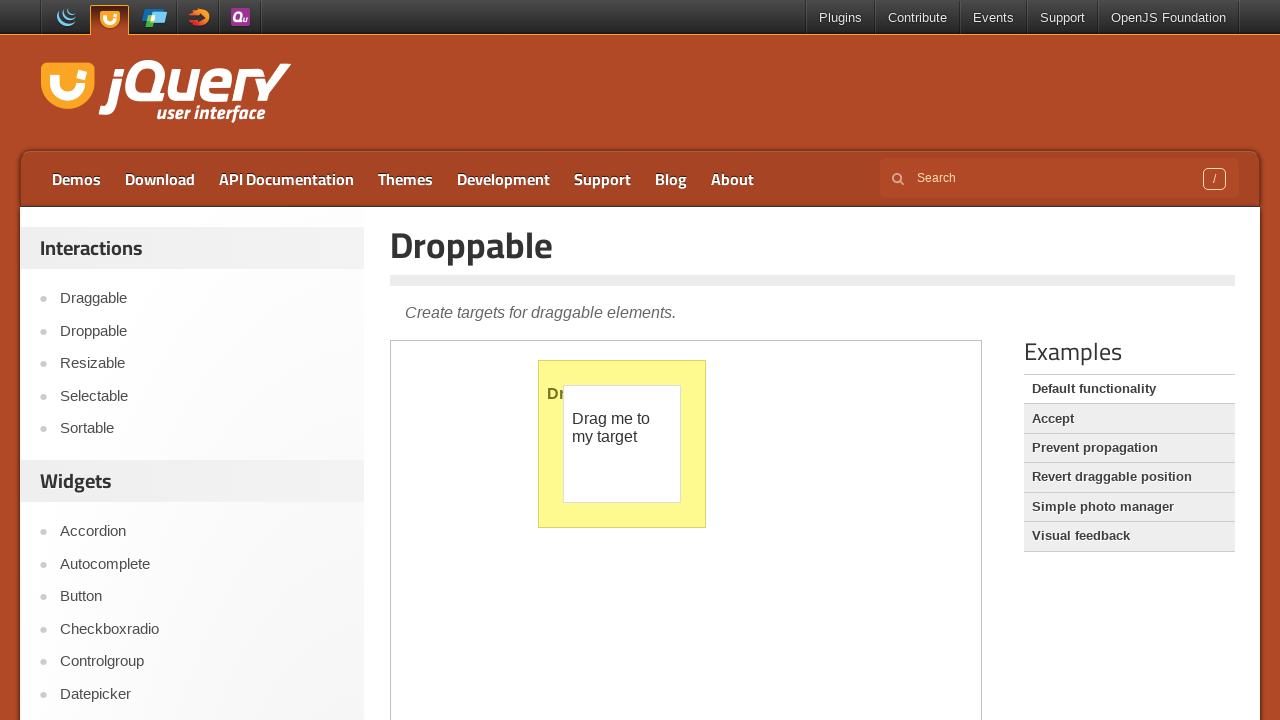